Tests AJAX functionality by clicking a button and waiting for dynamic content to load

Starting URL: http://uitestingplayground.com/ajax

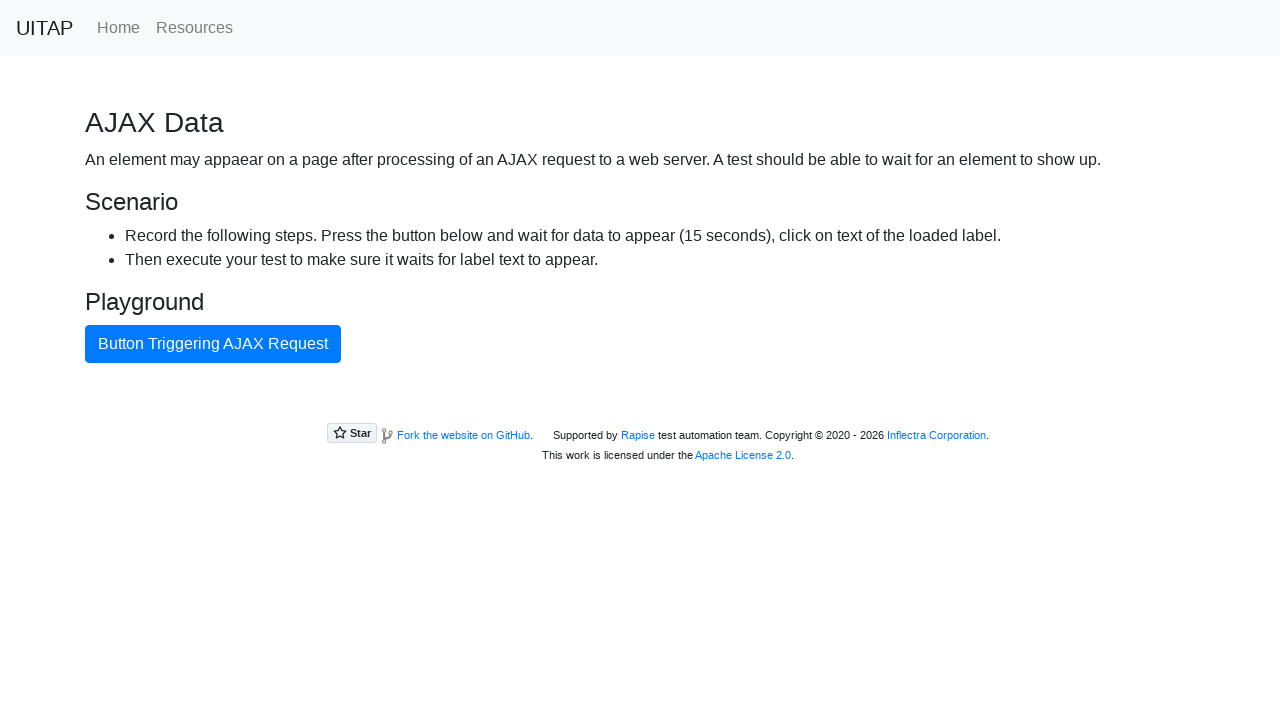

Clicked AJAX button to trigger dynamic content loading at (213, 344) on #ajaxButton
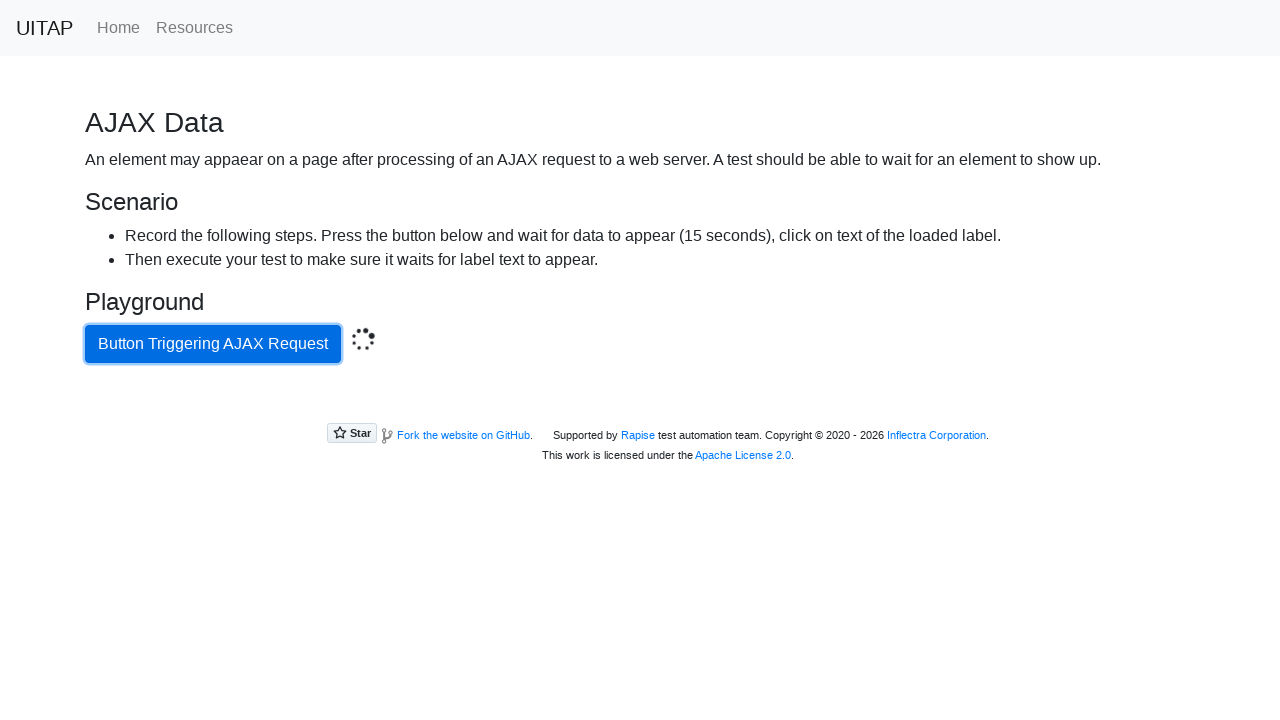

Success message element appeared after AJAX request
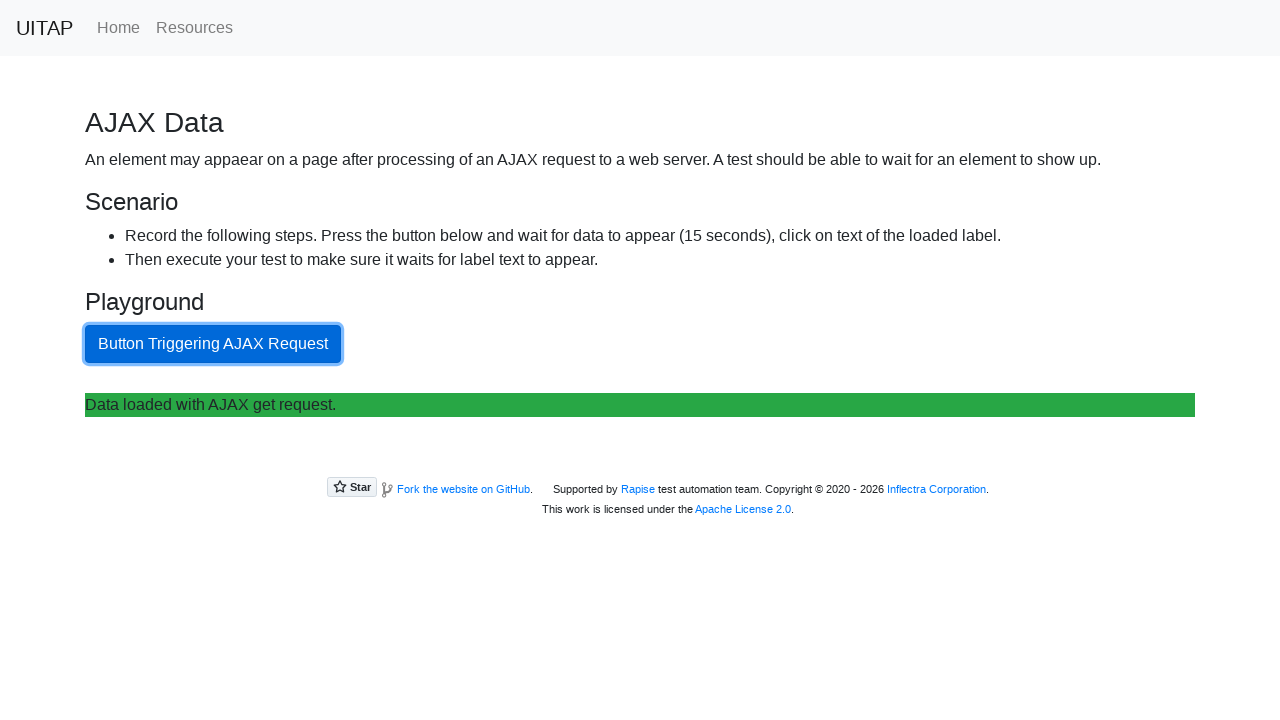

Retrieved success message text: Data loaded with AJAX get request.
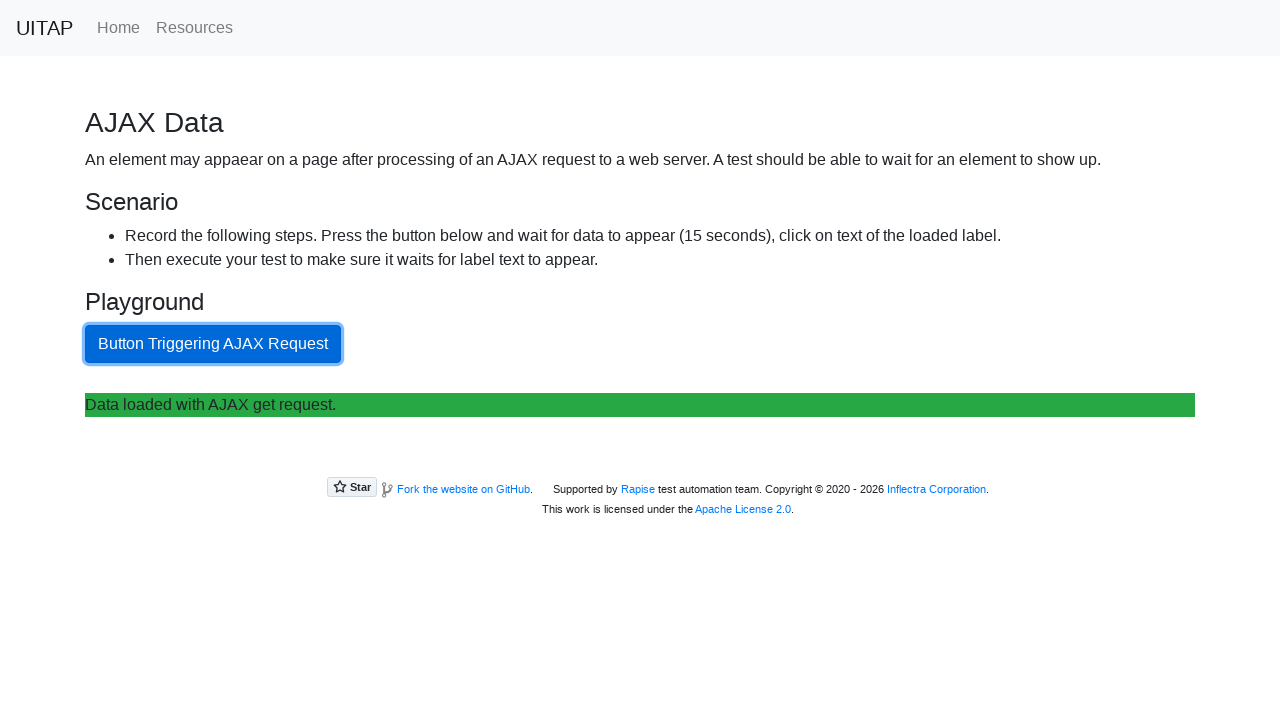

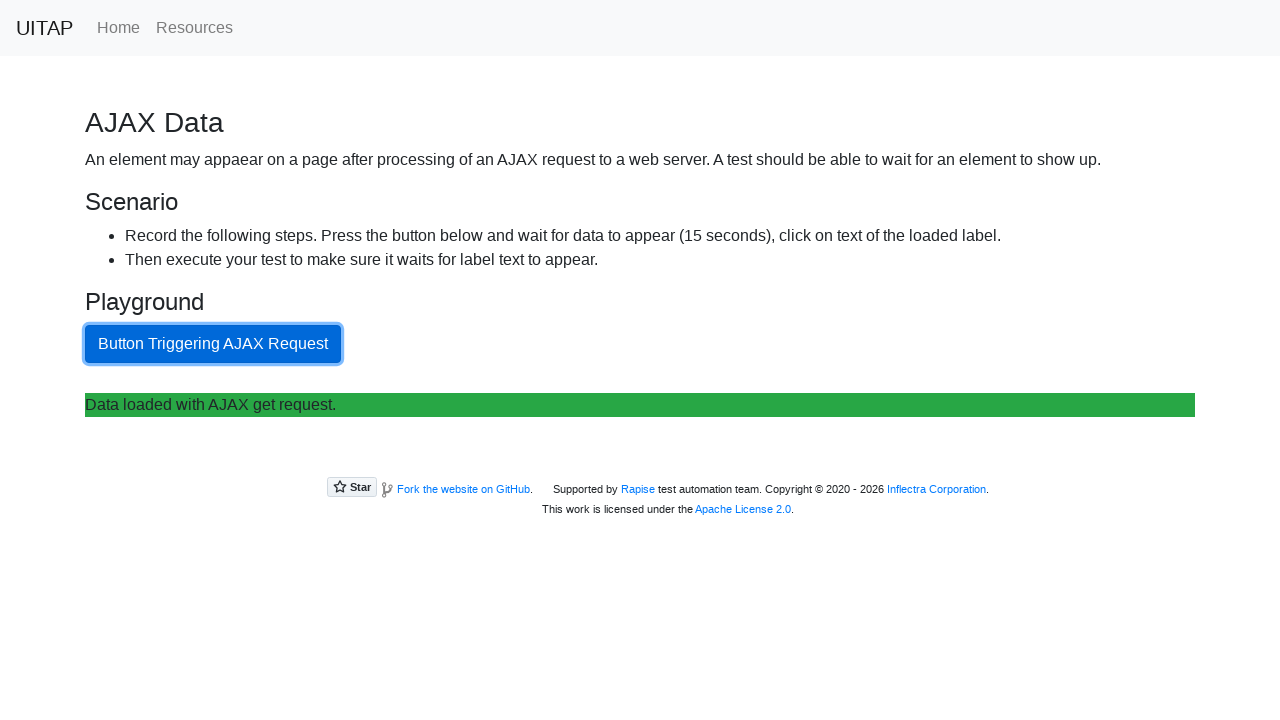